Tests opening a new tab via link click and switching between tabs

Starting URL: https://codenboxautomationlab.com/practice/

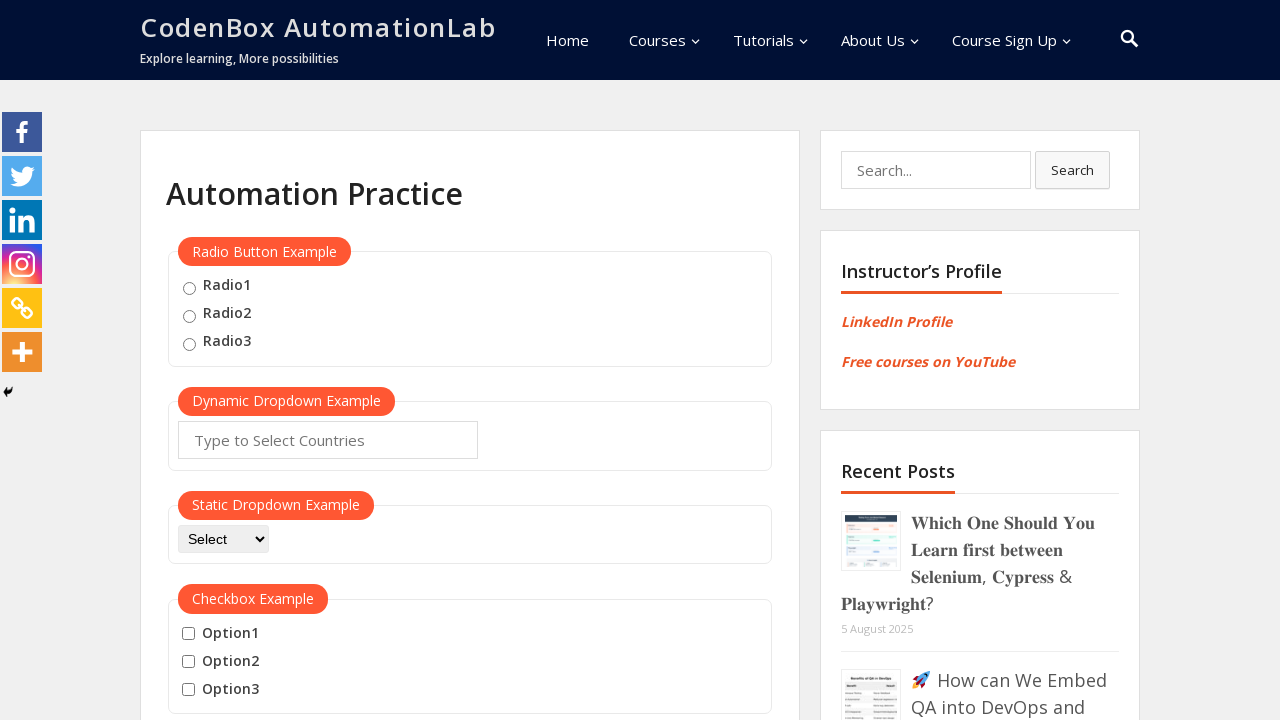

Clicked 'Open Tab' link to open new tab at (210, 361) on text=Open Tab
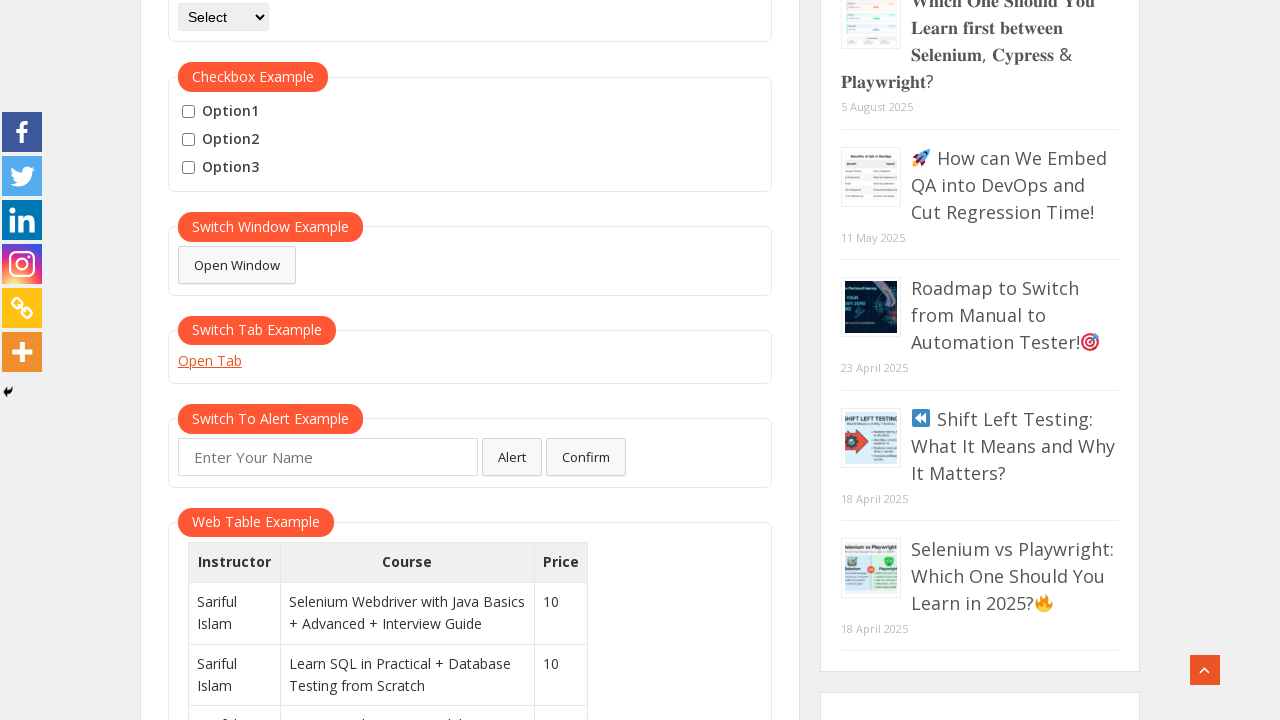

New tab opened and captured
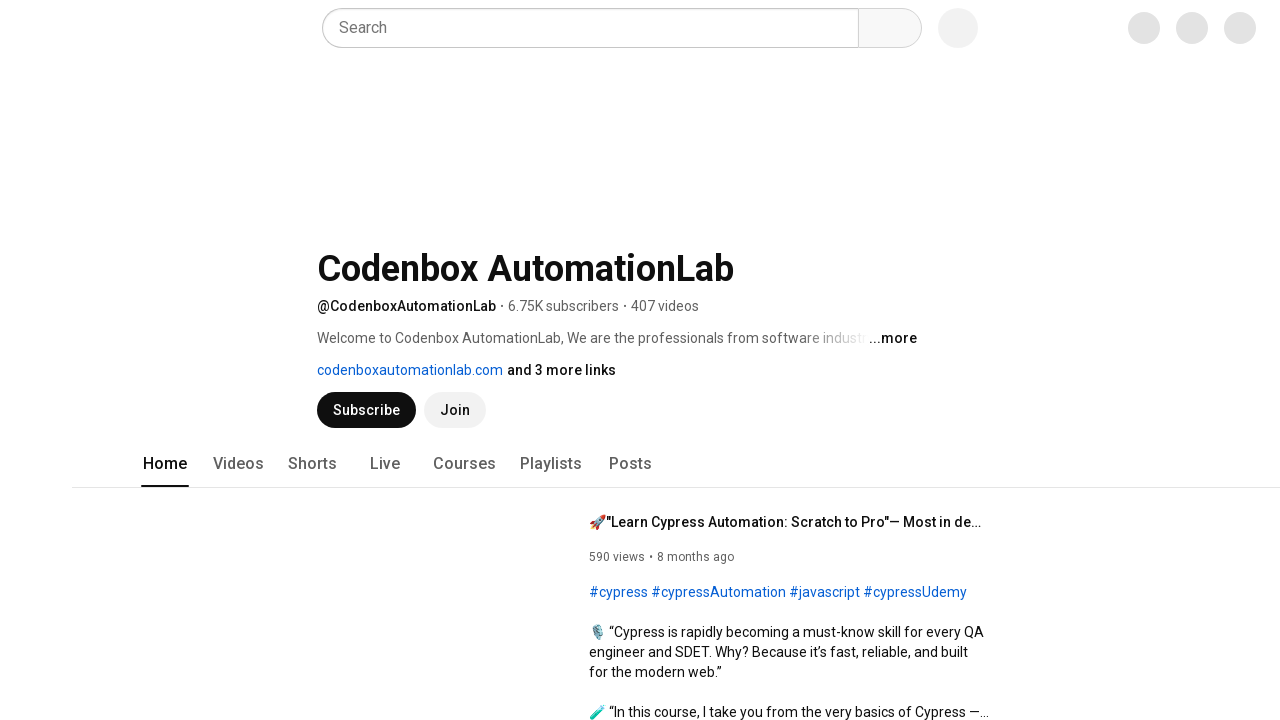

New tab page fully loaded
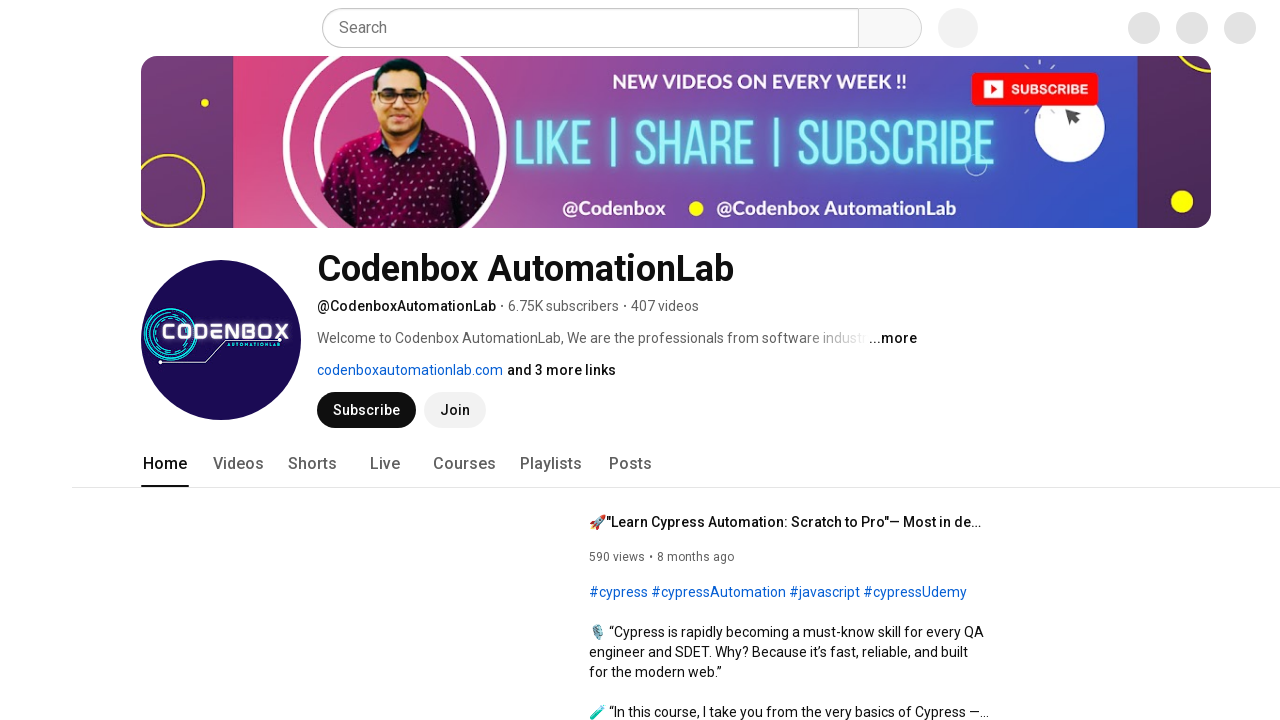

Closed the new tab
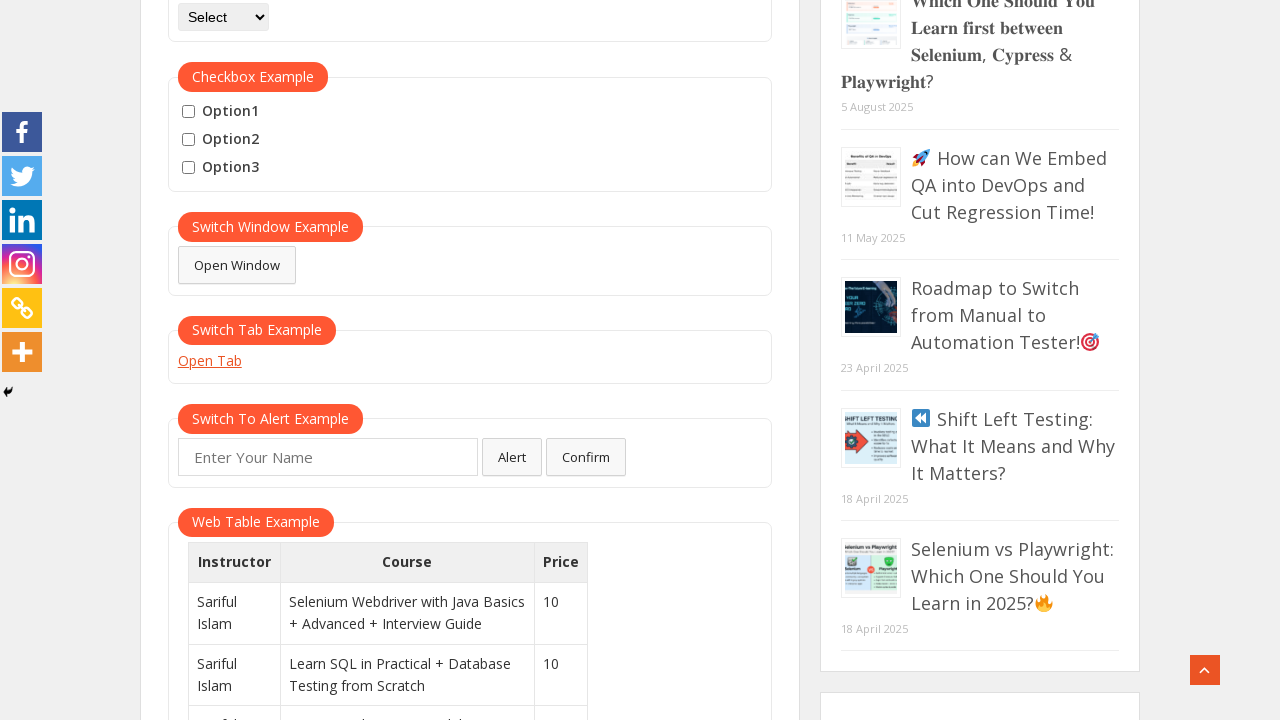

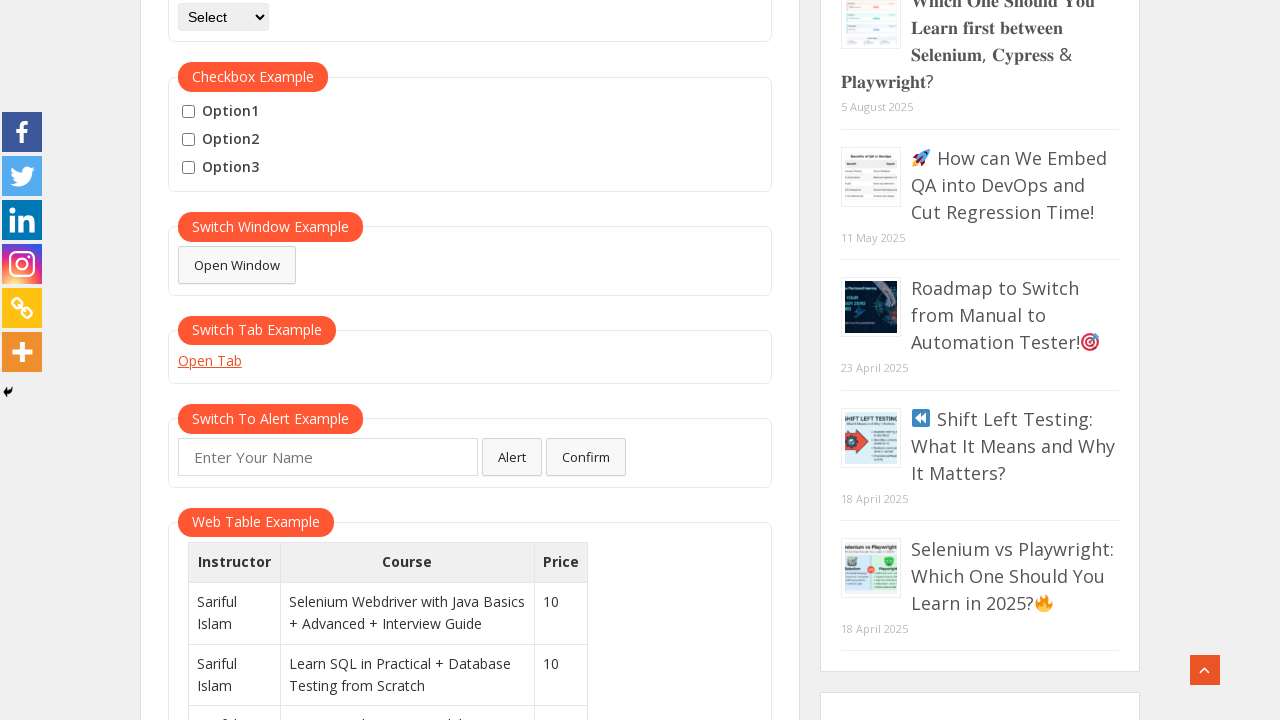